Tests static dropdown selections by selecting options from three different dropdown menus (fruits, superheros, and language)

Starting URL: https://letcode.in/dropdowns

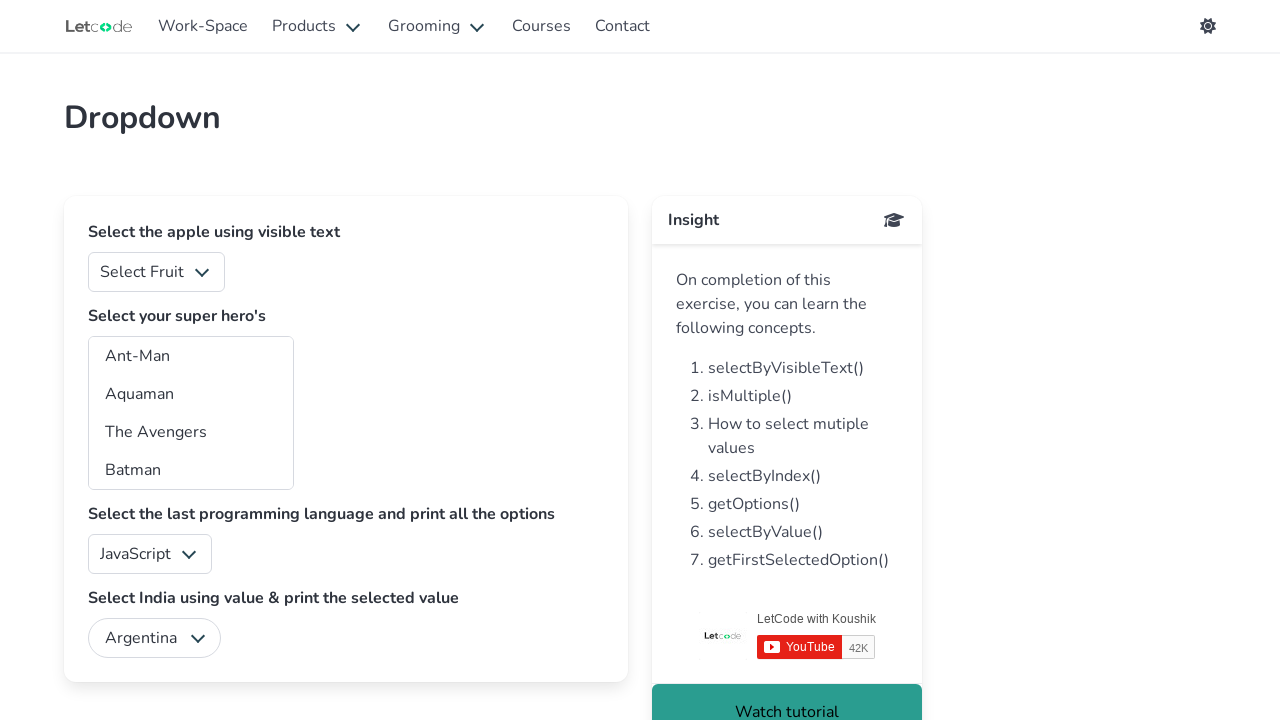

Selected option '2' from fruits dropdown on #fruits
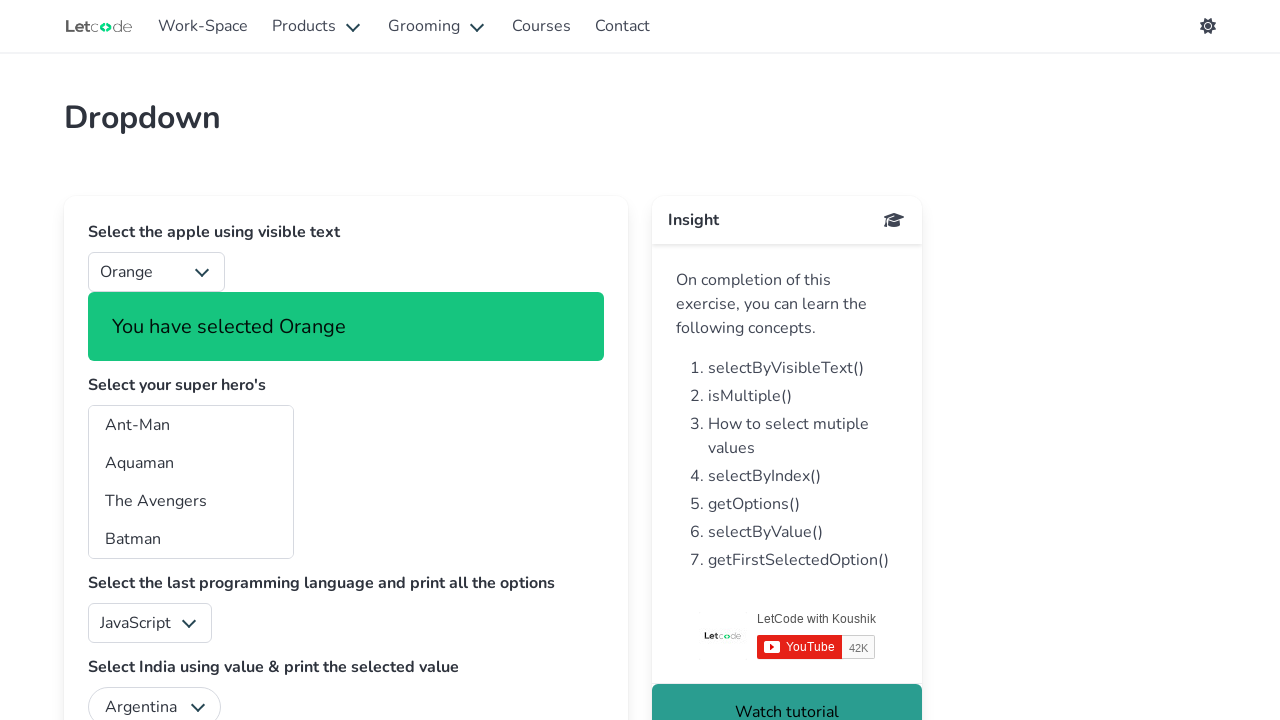

Selected option 'ta' from superheros dropdown on #superheros
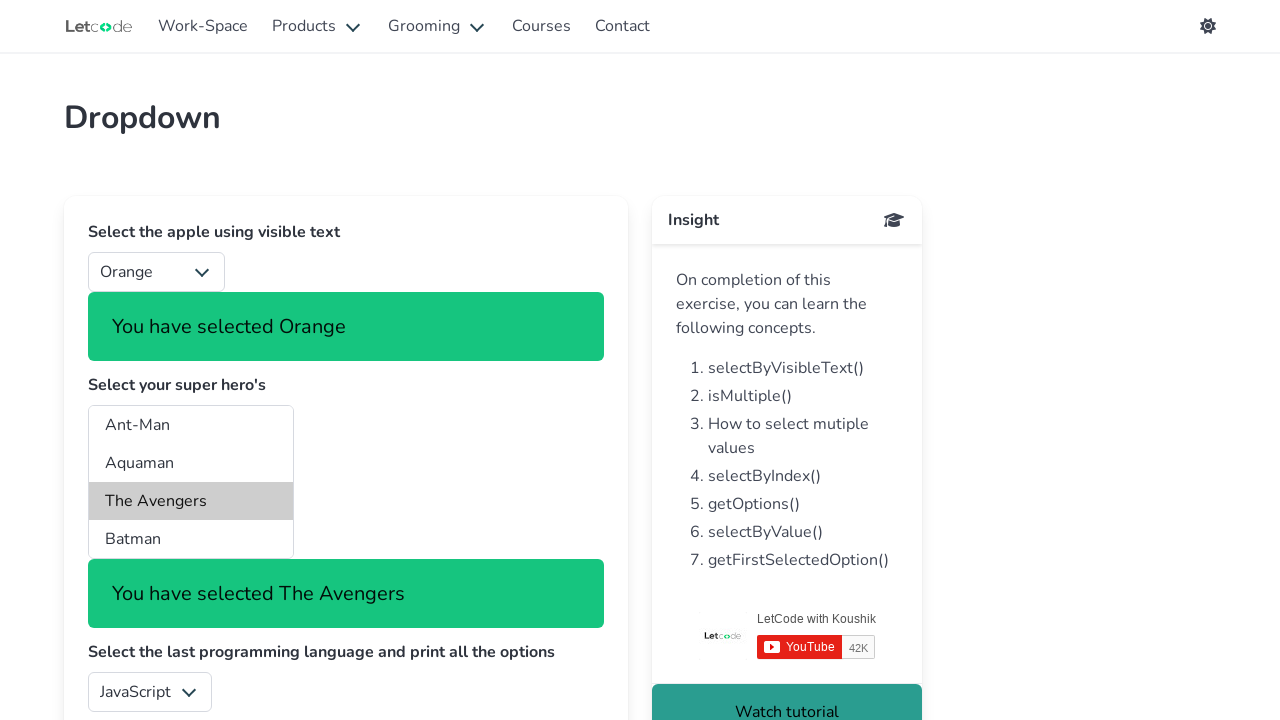

Selected option 'swift' from language dropdown on #lang
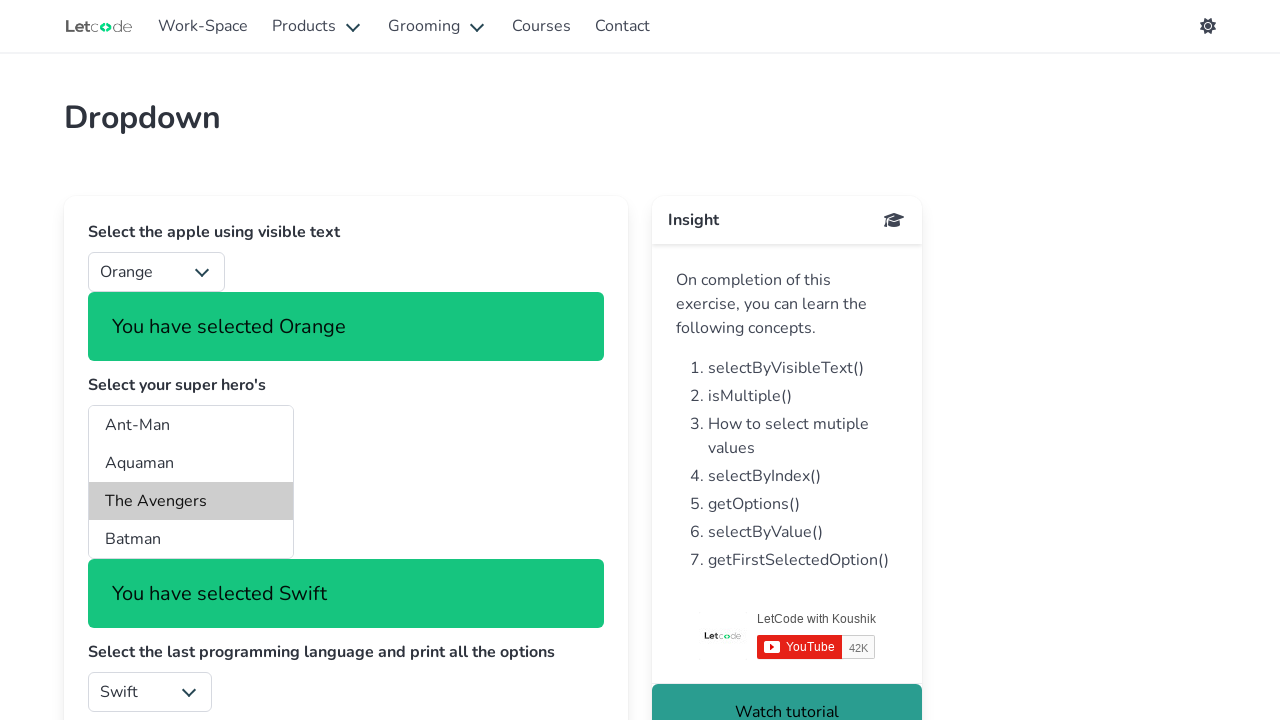

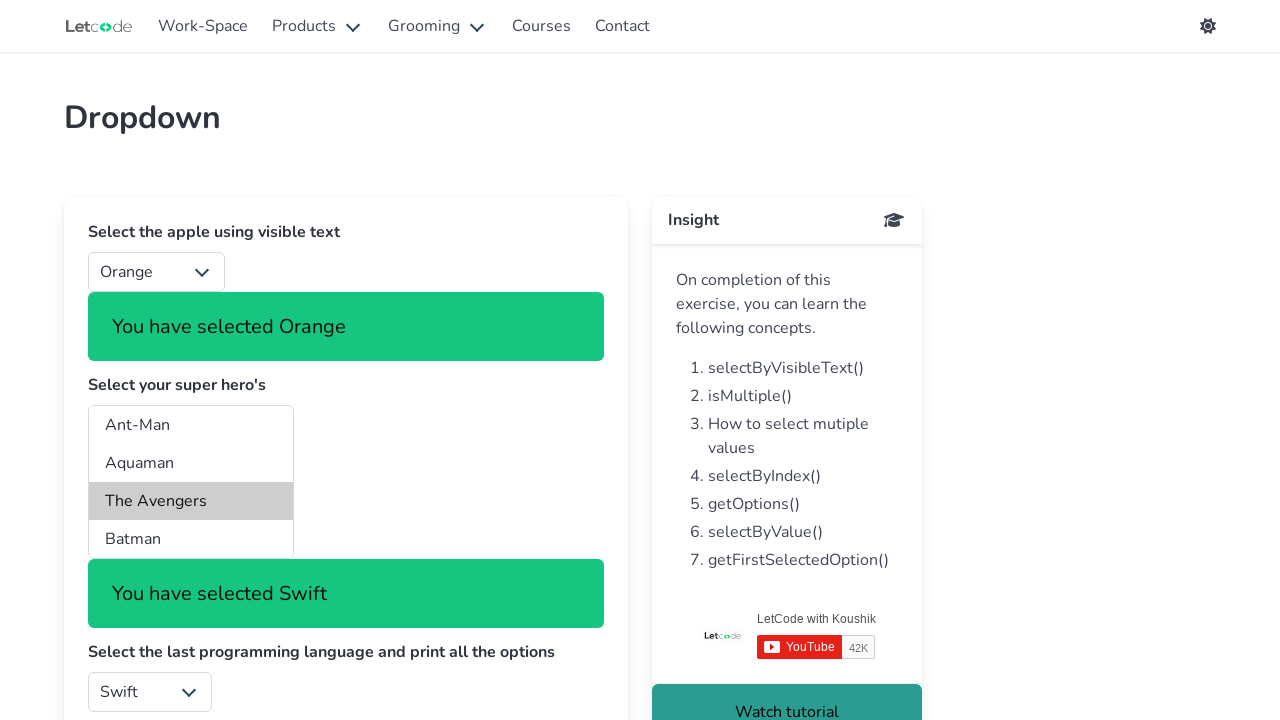